Tests the text box form on DemoQA by navigating to the Elements section, filling out name, email, current address, and permanent address fields.

Starting URL: https://demoqa.com

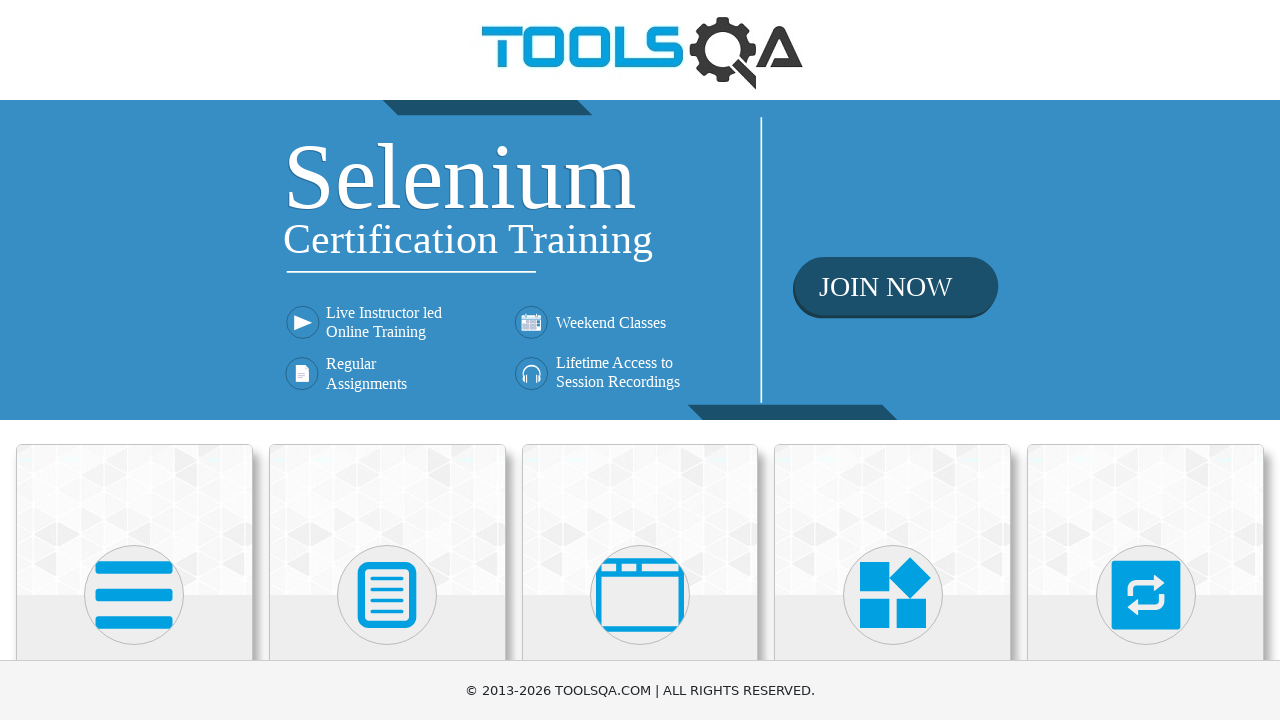

Clicked on Elements card at (134, 360) on internal:text="Elements"i
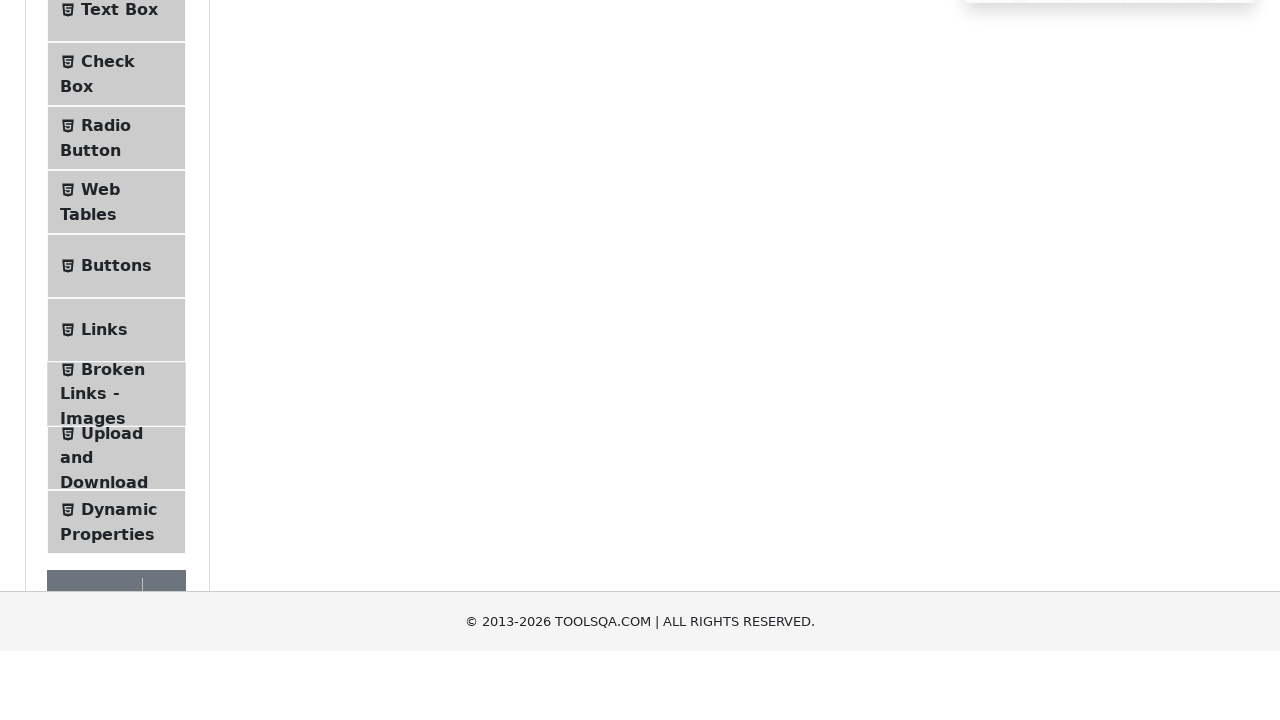

Clicked on Text Box menu item at (119, 261) on internal:text="Text Box"i
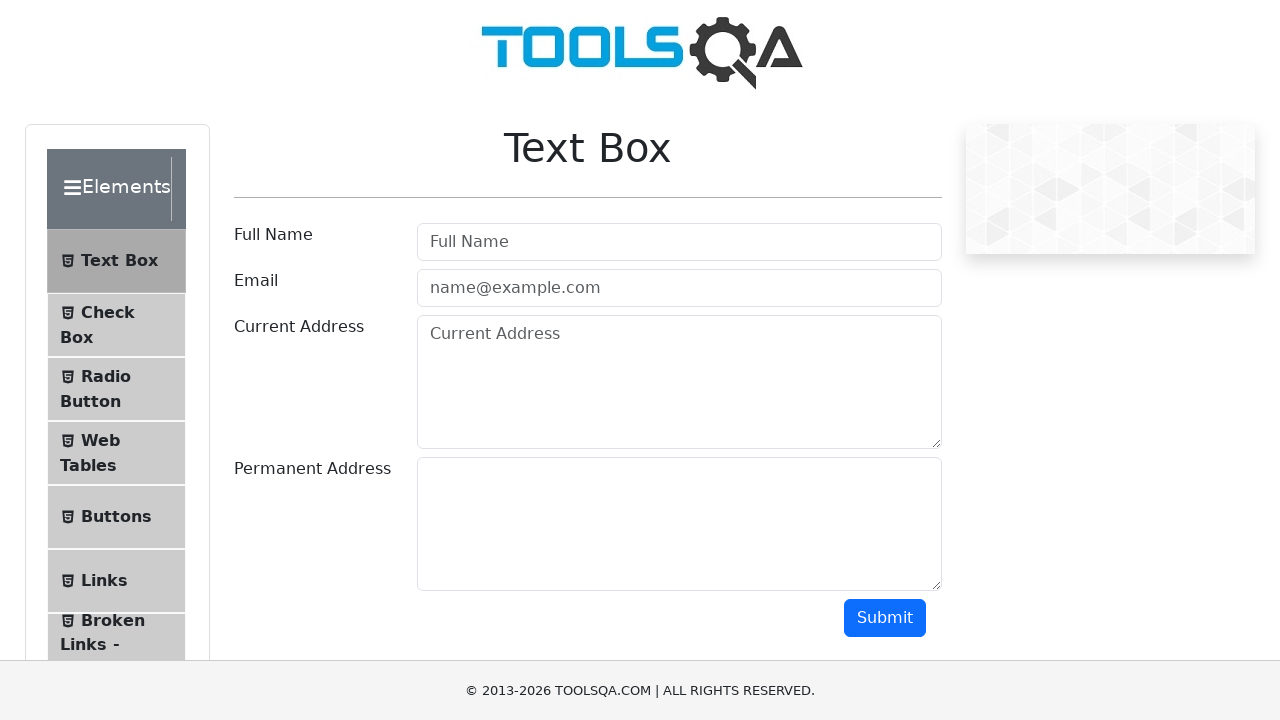

Filled in Full Name field with 'Marcus Rodriguez' on internal:attr=[placeholder="Full Name"i]
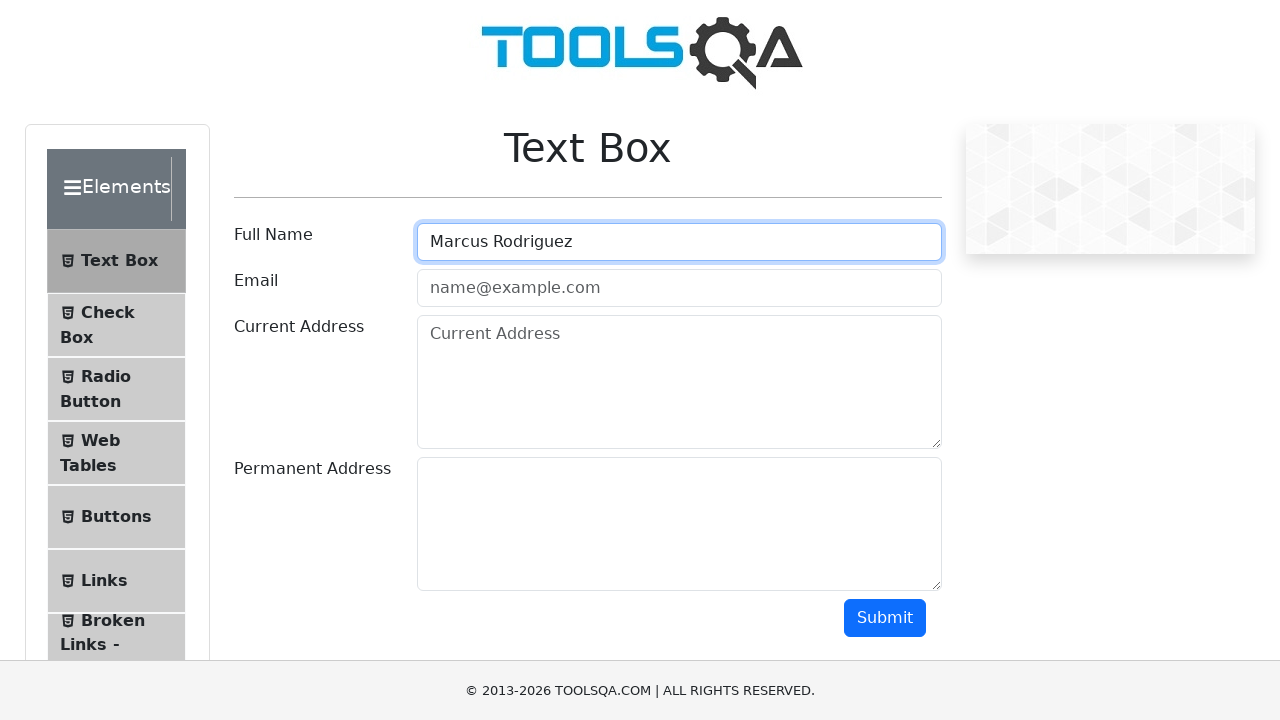

Filled in Email field with 'marcus.rodriguez@example.com' on internal:attr=[placeholder="name@example.com"i]
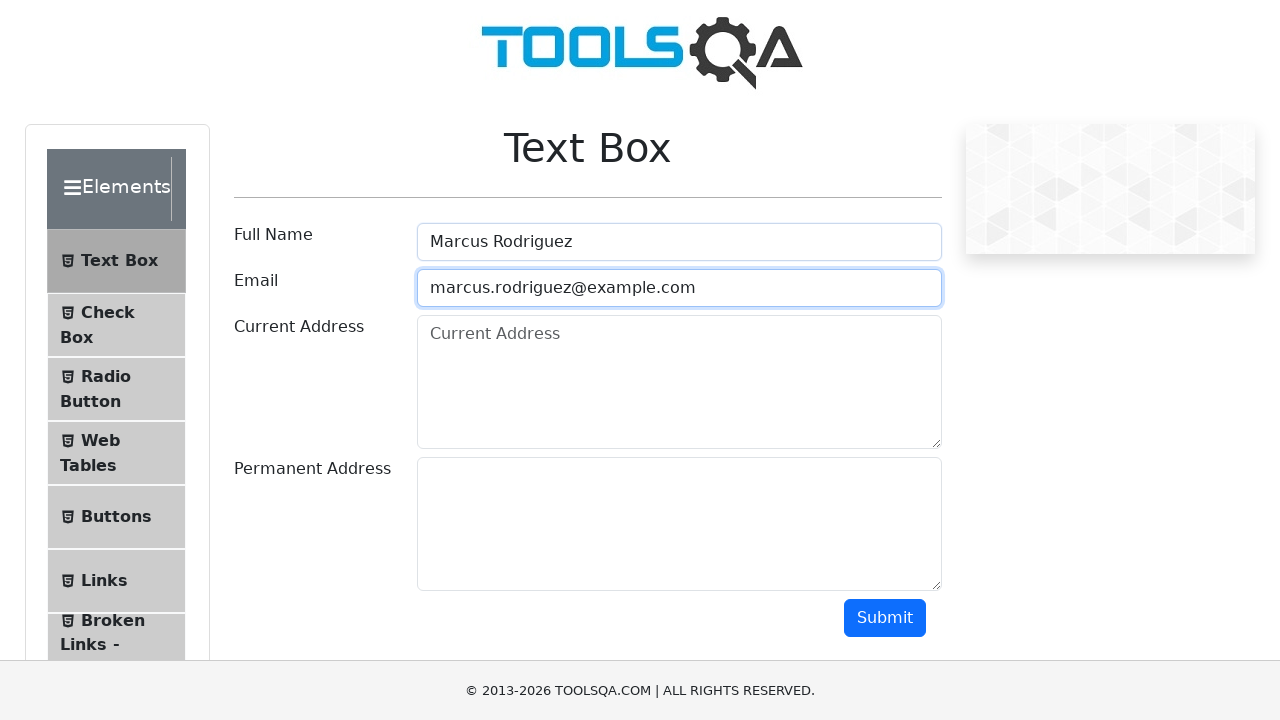

Filled in Current Address field with '742 Evergreen Terrace, Springfield' on internal:attr=[placeholder="Current Address"i]
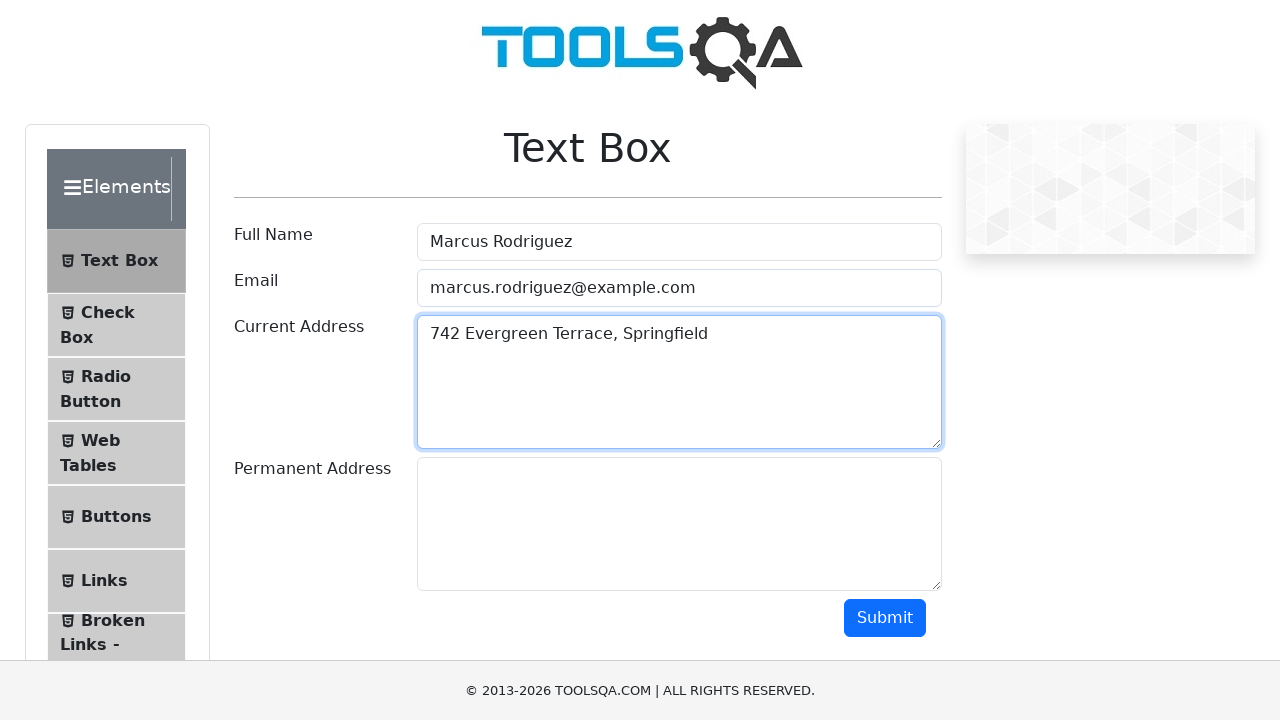

Filled in Permanent Address field with '123 Main Street, Chicago IL' on #permanentAddress
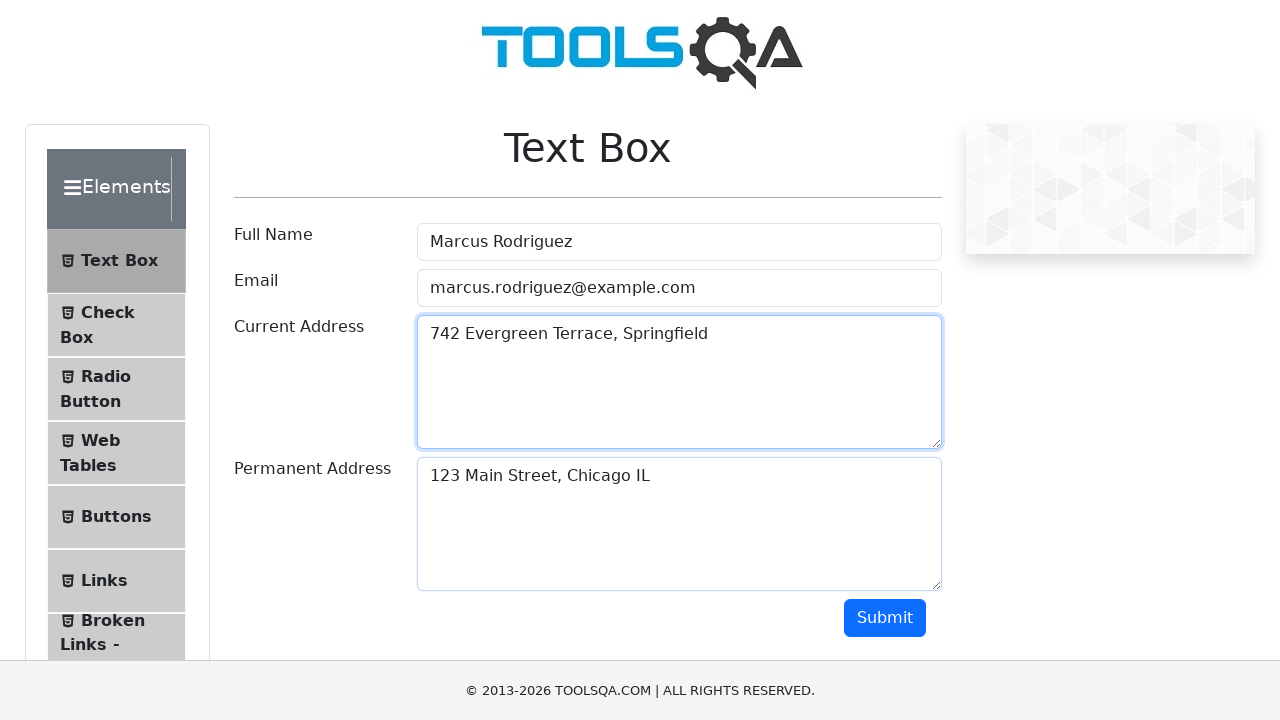

Clicked Submit button to submit form at (885, 618) on internal:role=button[name="Submit"i]
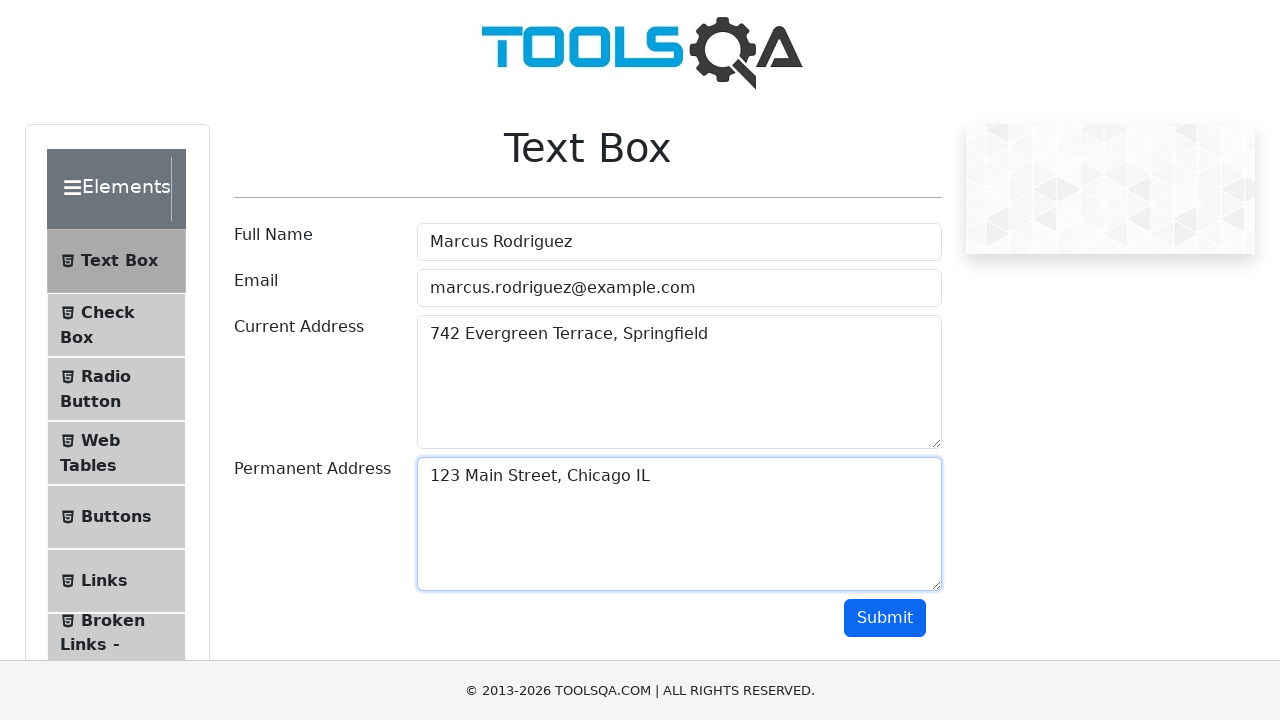

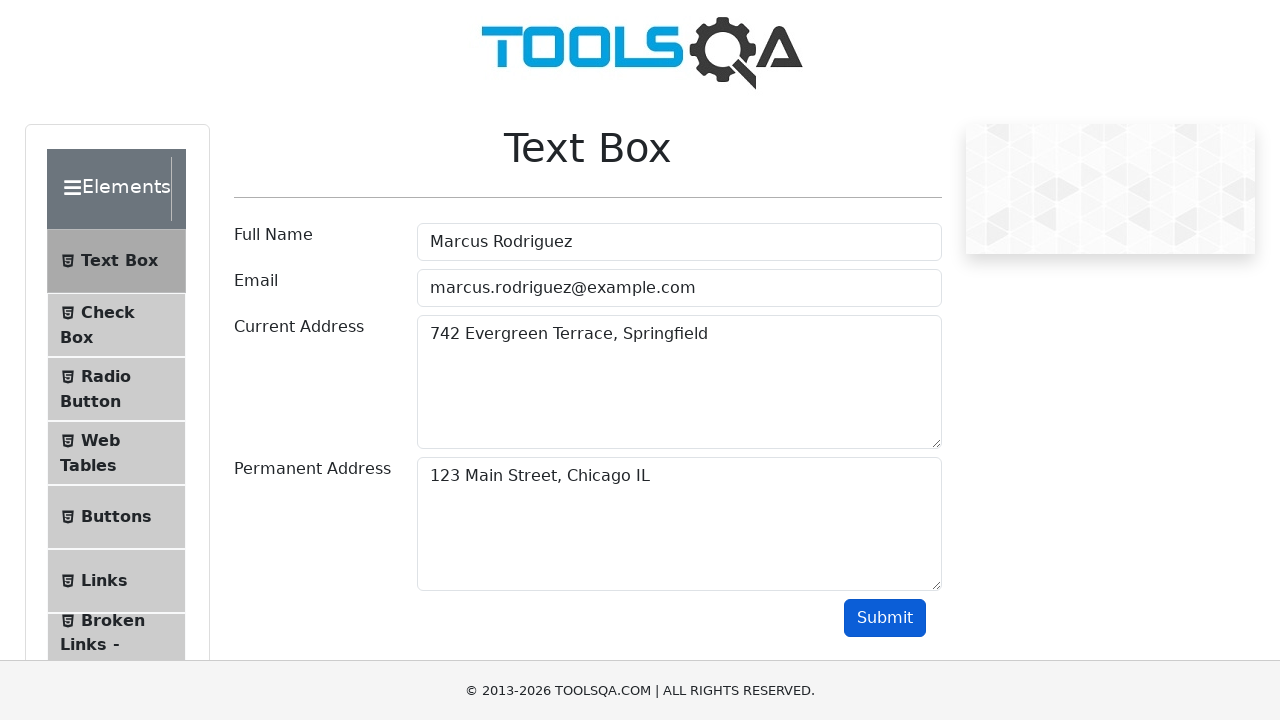